Searches for court cases on the TJMG public court system by entering a lawyer's OAB (Bar Association) number and selecting a state from the dropdown, then submitting the search.

Starting URL: https://pje-consulta-publica.tjmg.jus.br/

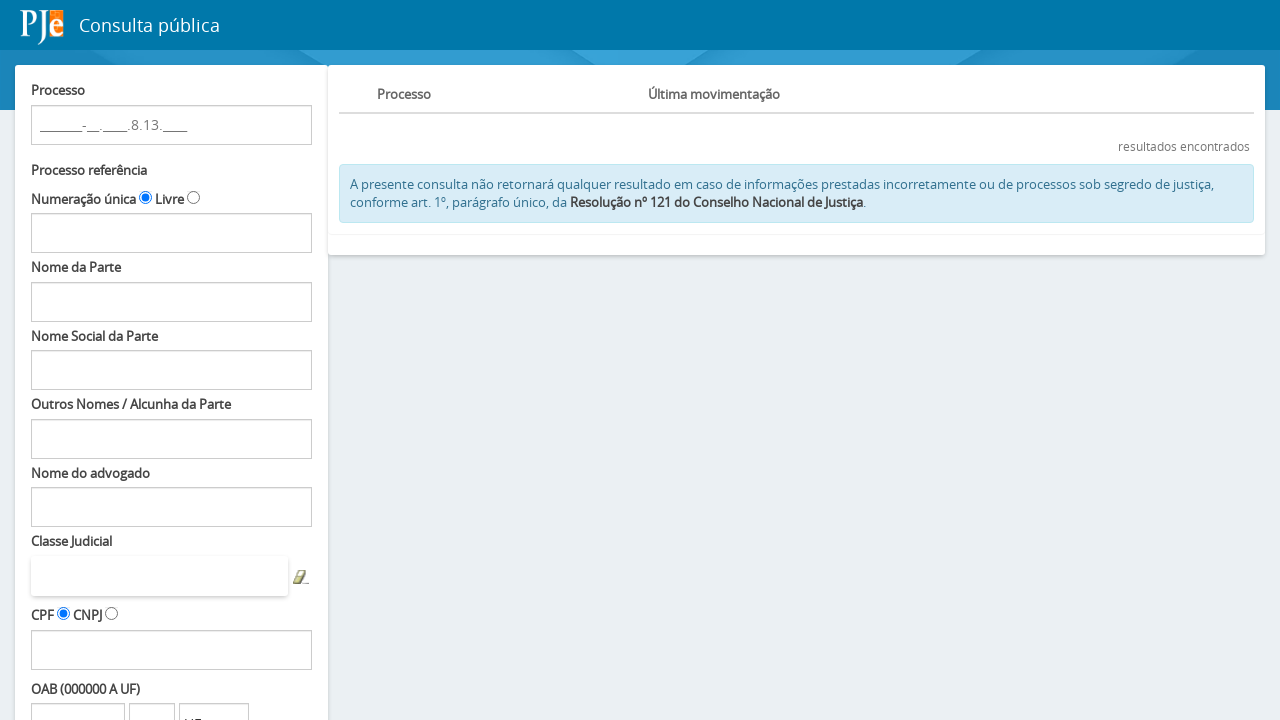

OAB number field loaded and visible
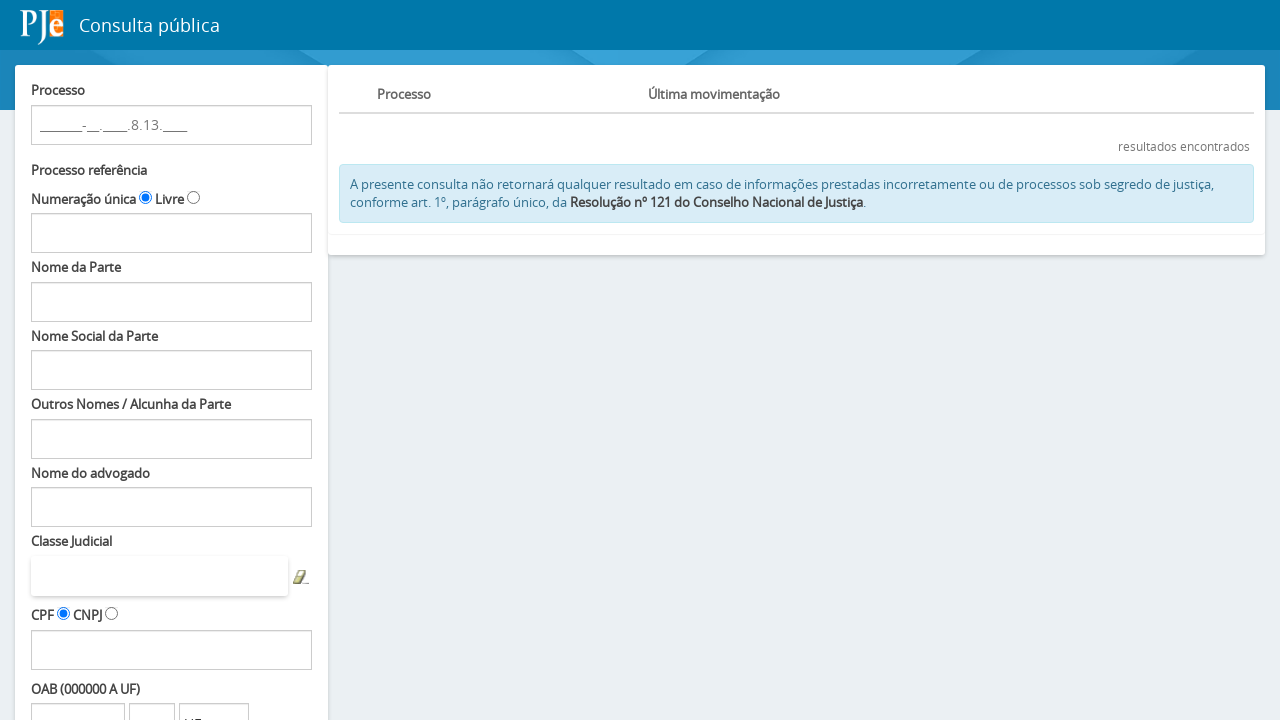

Entered OAB number '24045' into the field on input[id="fPP:Decoration:numeroOAB"]
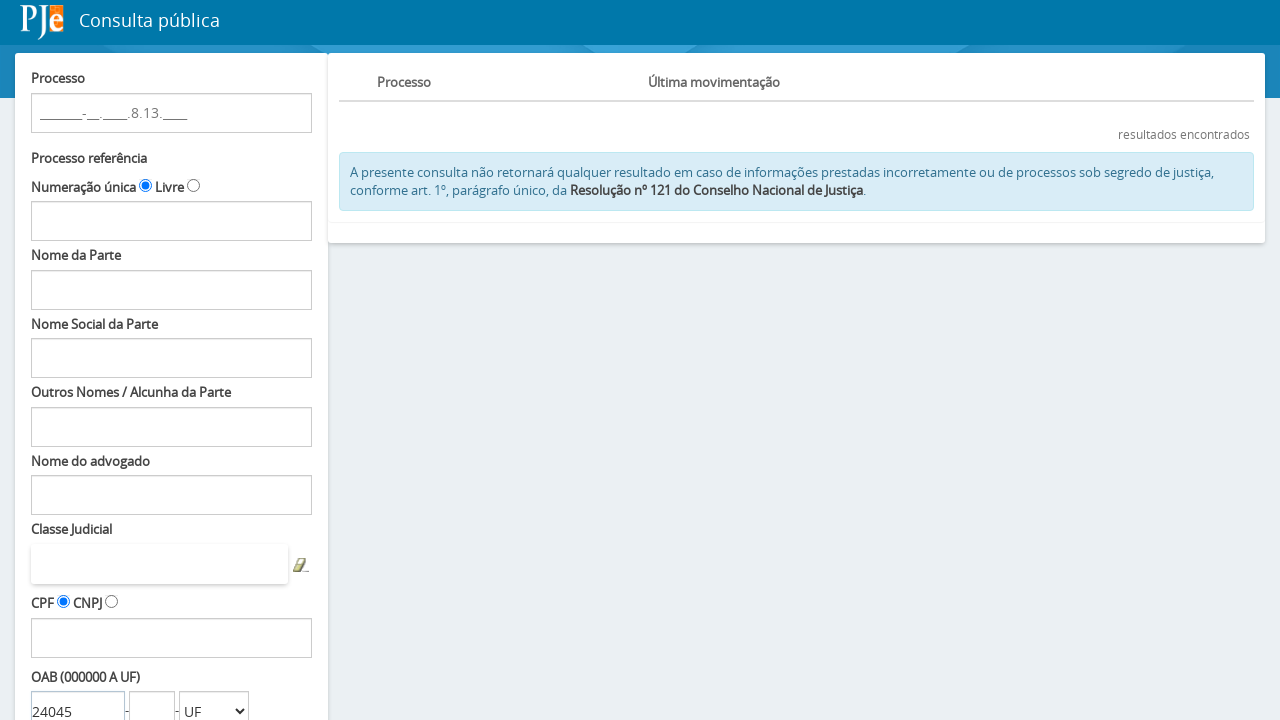

Selected state 'SC' (Santa Catarina) from dropdown on select[id="fPP:Decoration:estadoComboOAB"]
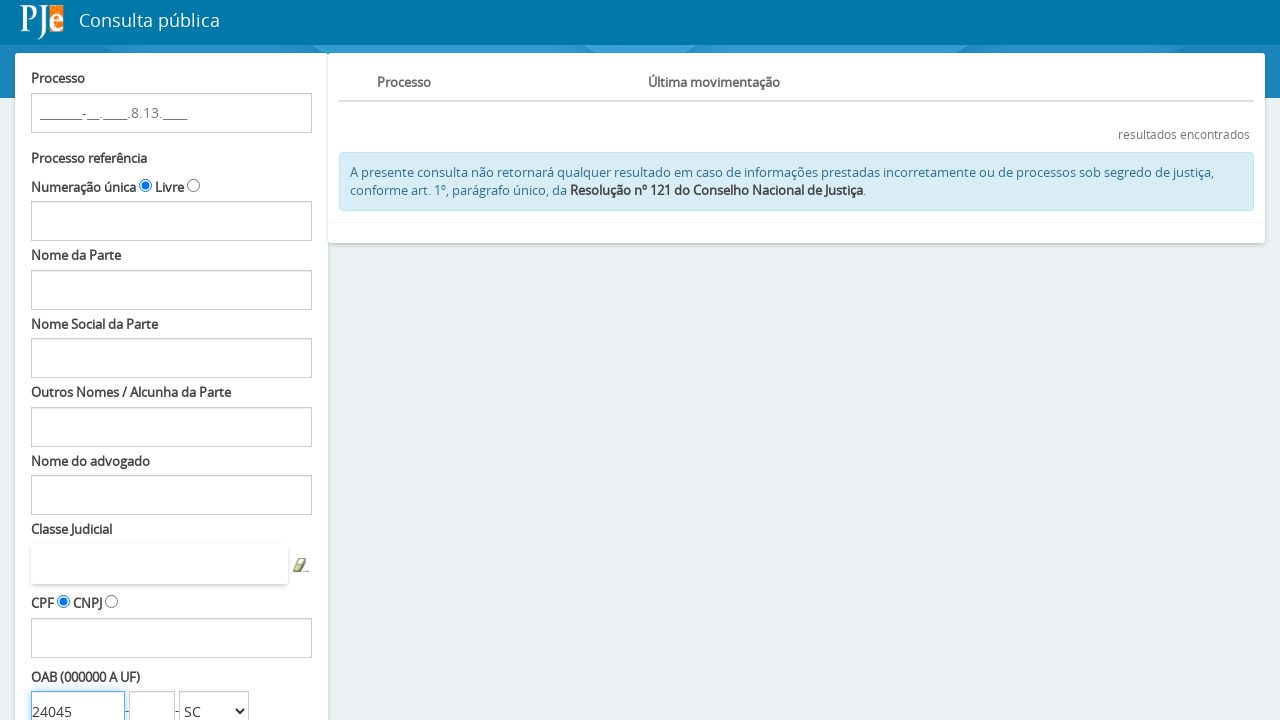

Clicked search button to submit the form at (83, 590) on #fPP\:searchProcessos
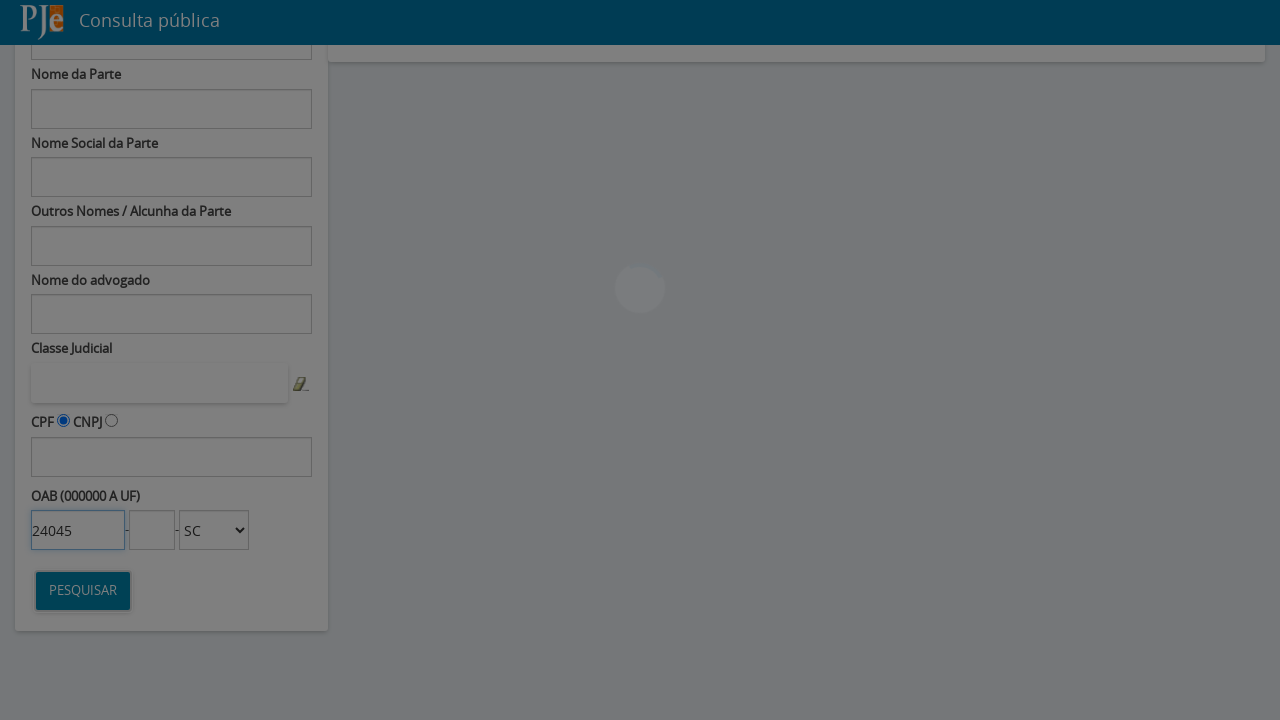

Search results loaded and page is idle
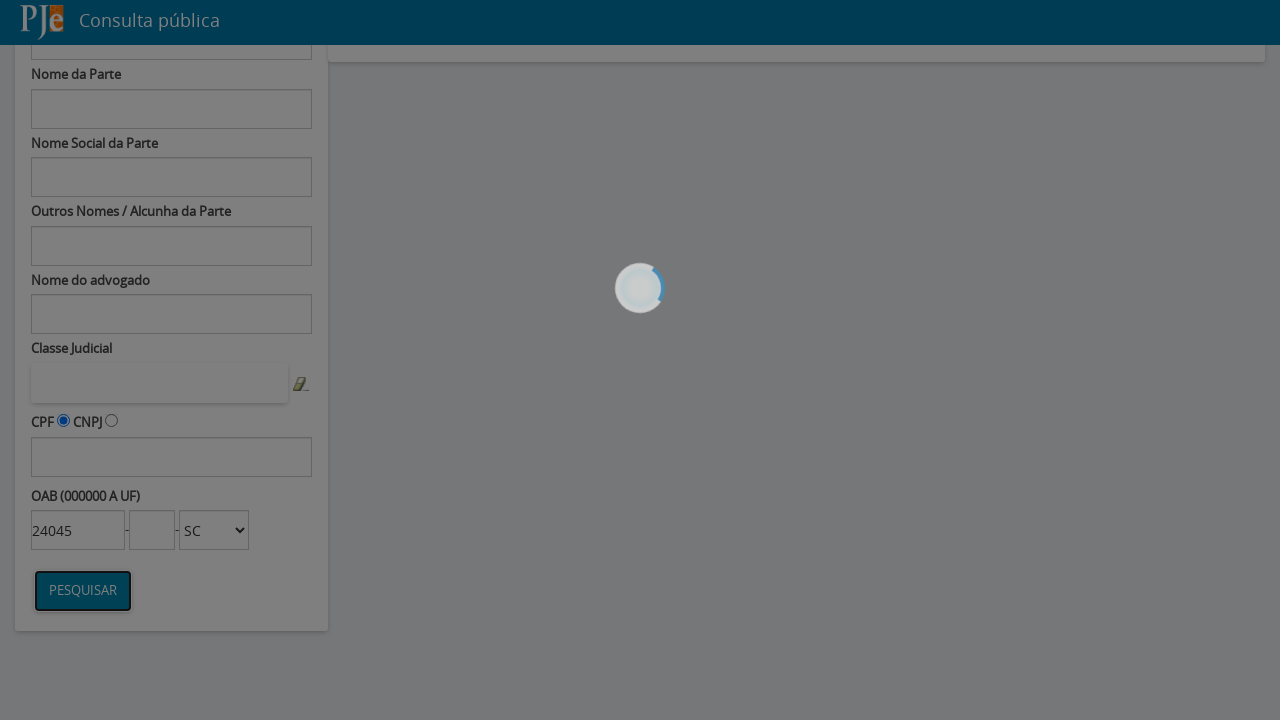

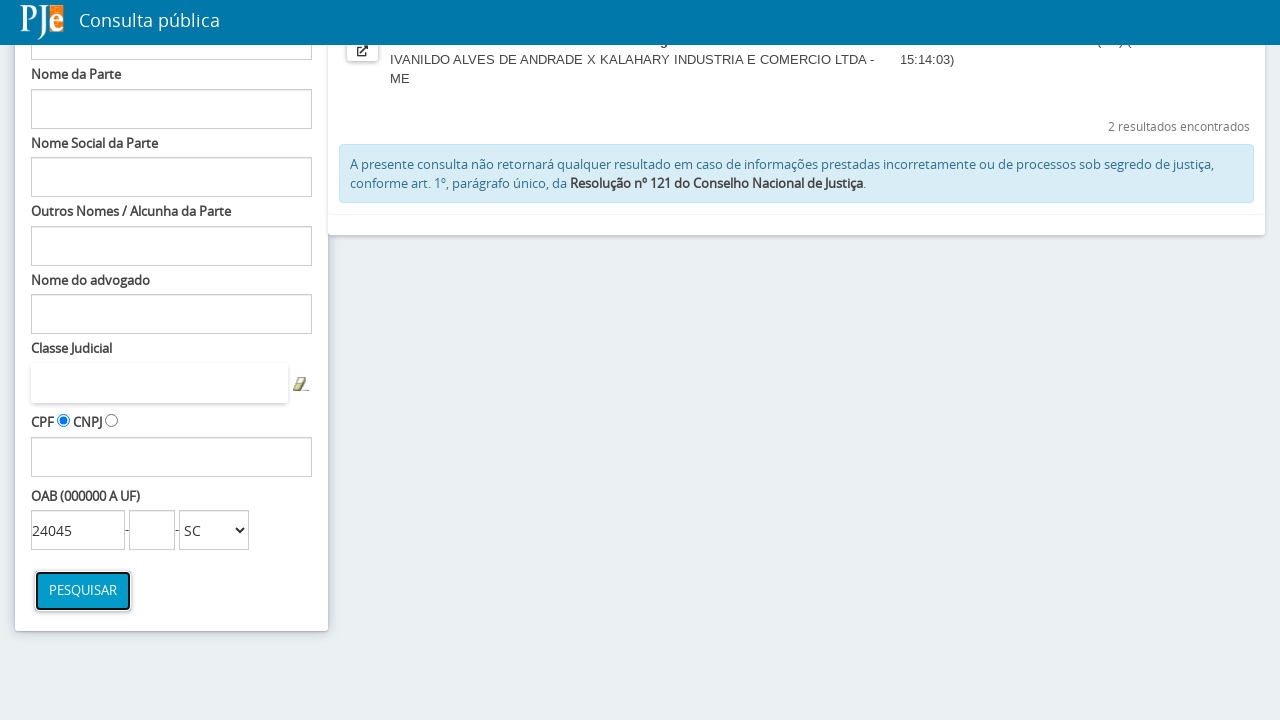